Navigates to a page with broken links and images, and verifies that link elements are present on the page

Starting URL: https://demoqa.com/broken

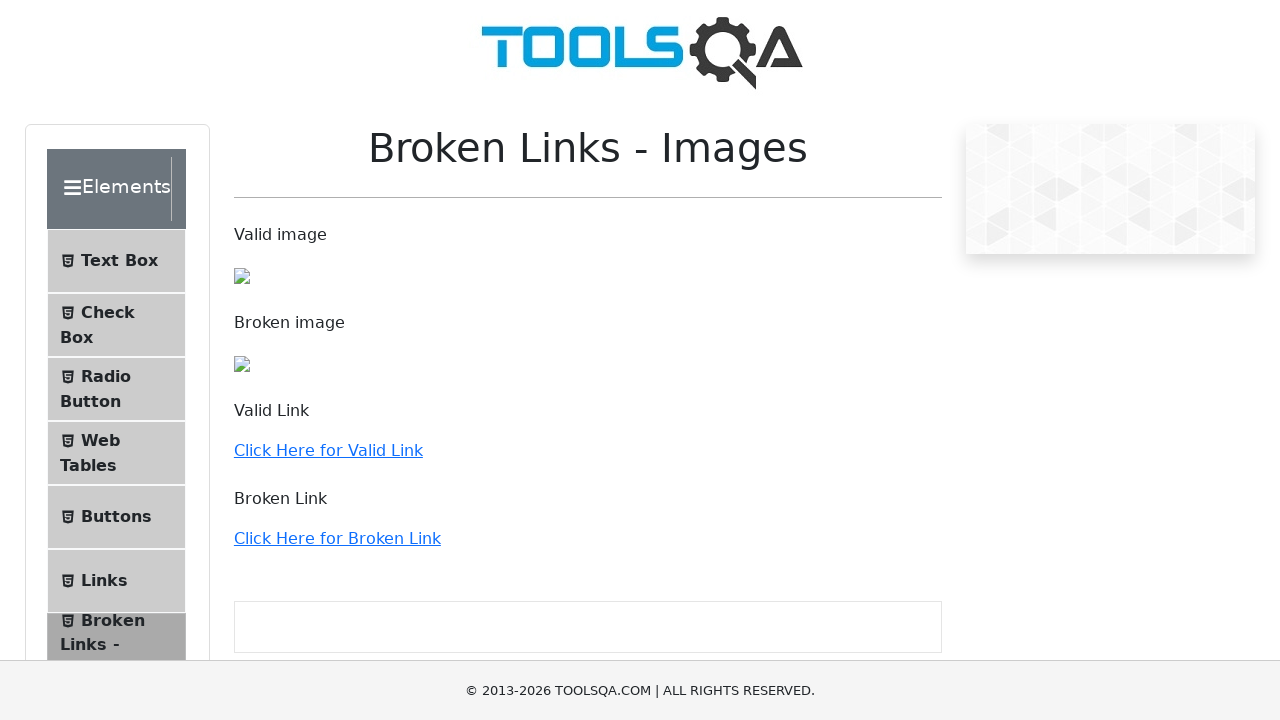

Navigated to https://demoqa.com/broken
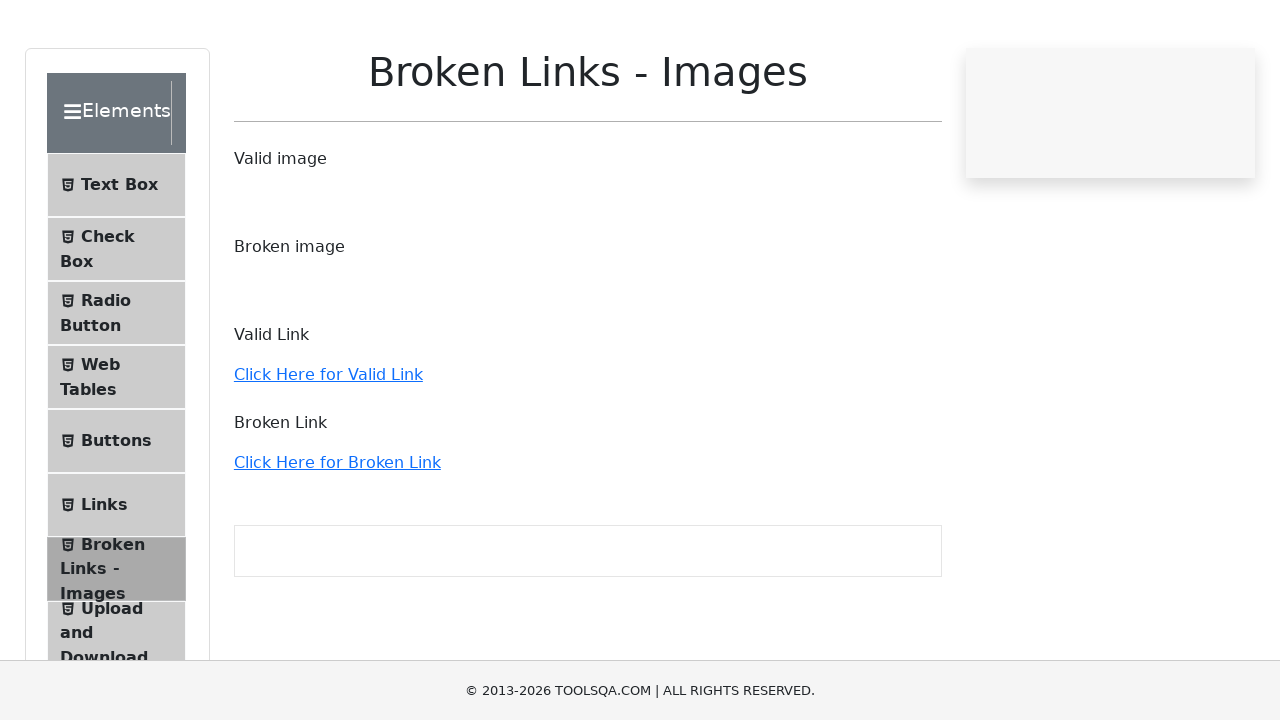

Page fully loaded (networkidle state reached)
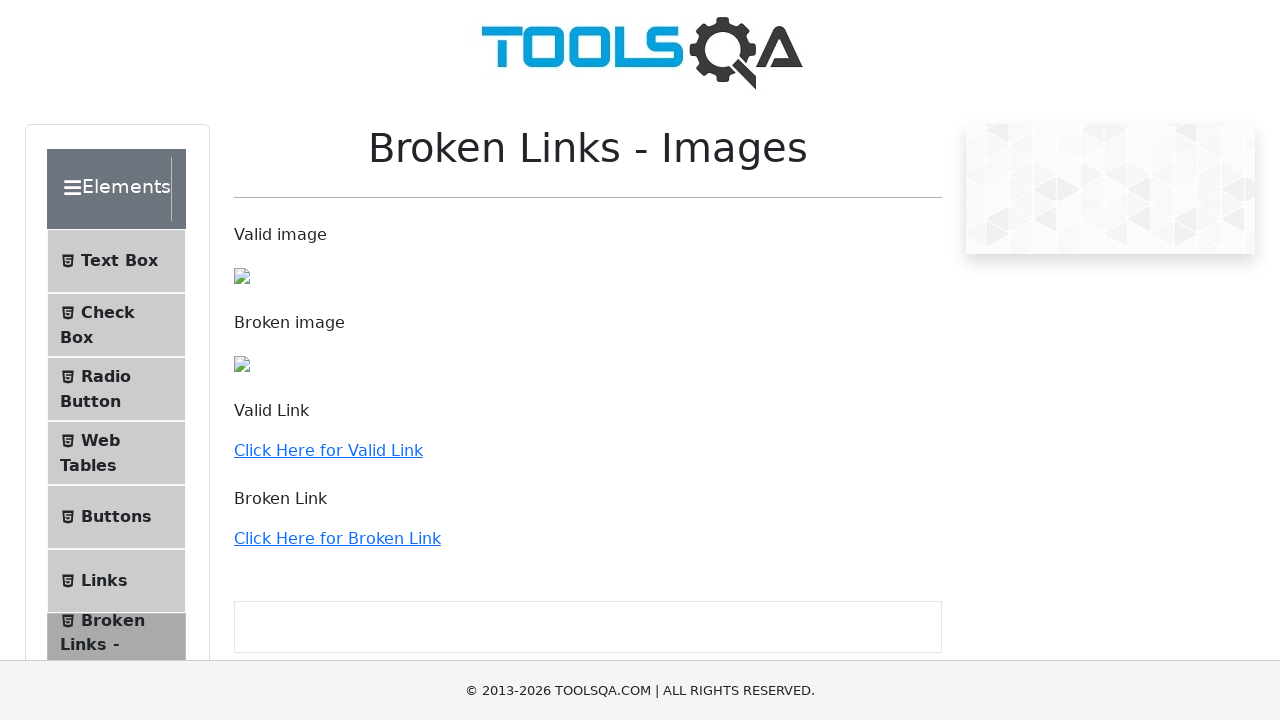

Found 36 link elements on the page
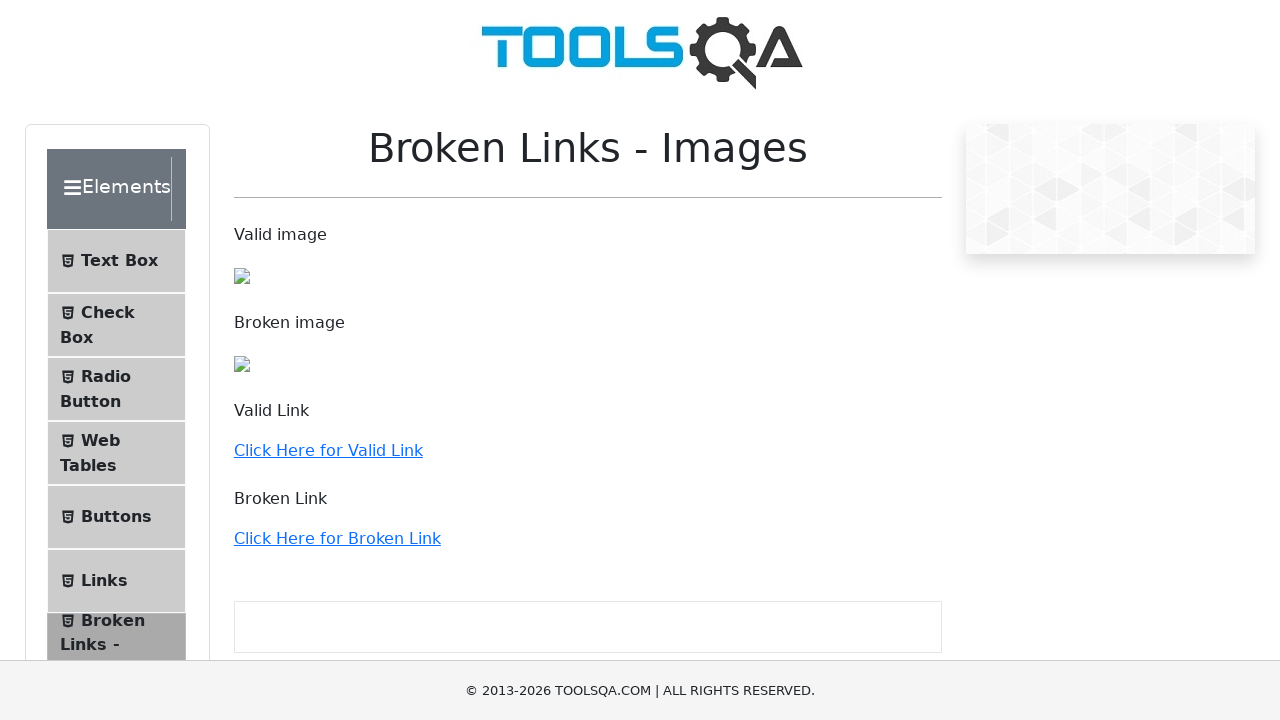

Verified that links exist on the page
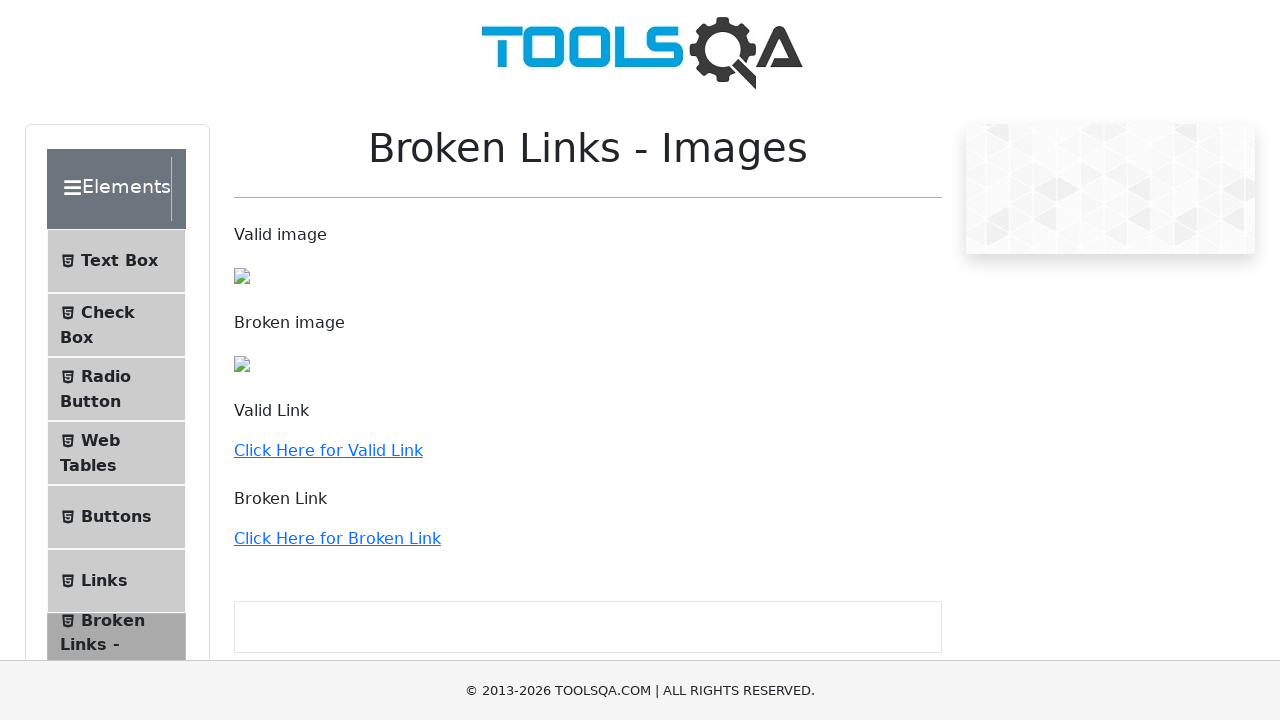

Found visible link with href: https://demoqa.com
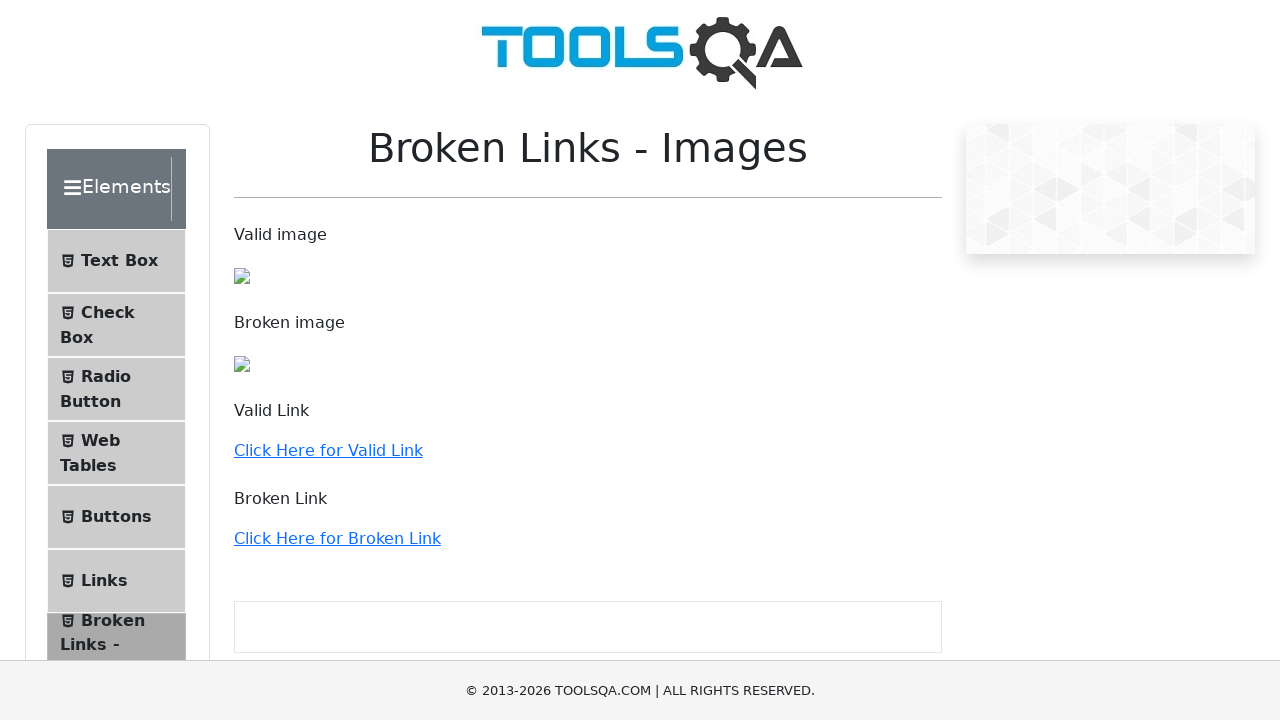

Found visible link with href: /text-box
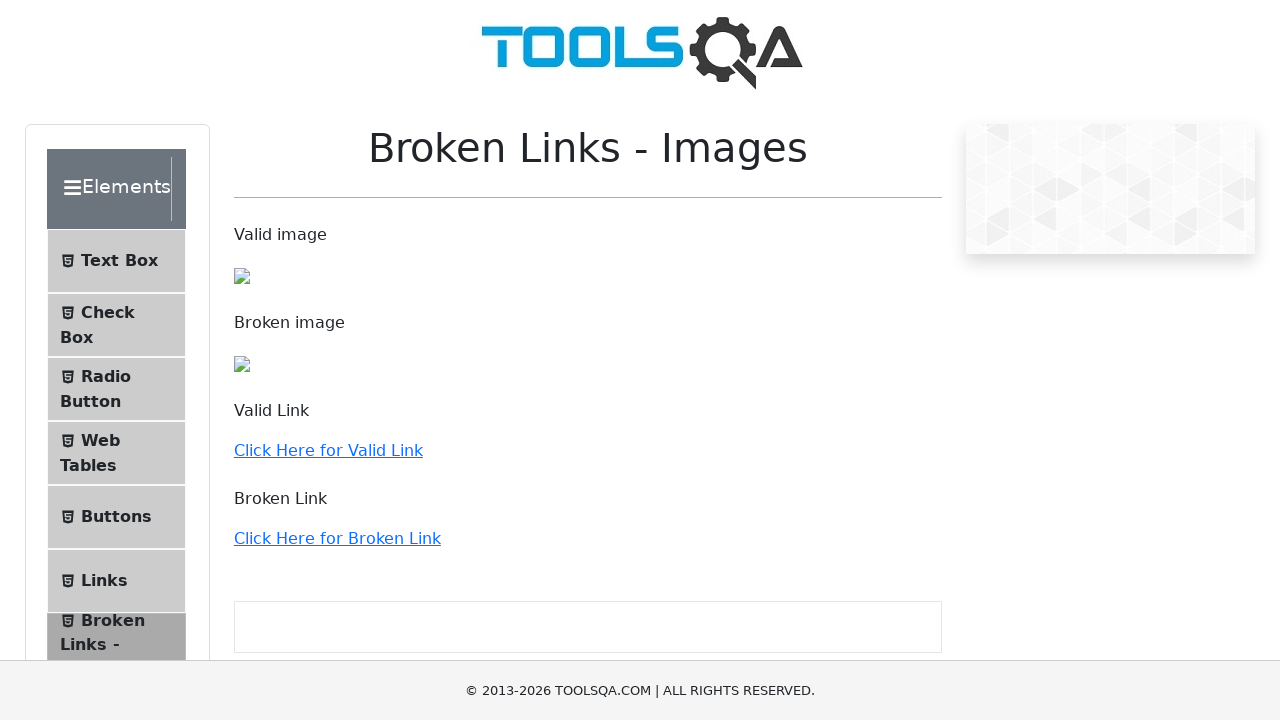

Found visible link with href: /checkbox
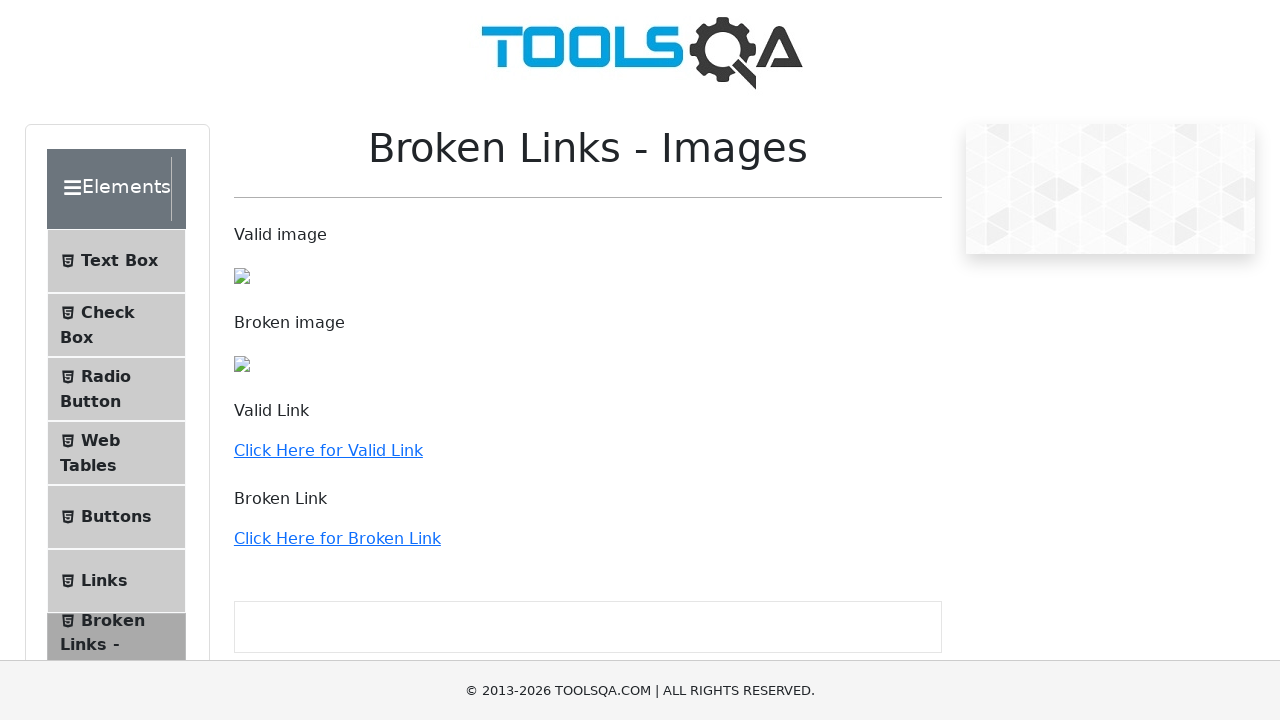

Found visible link with href: /radio-button
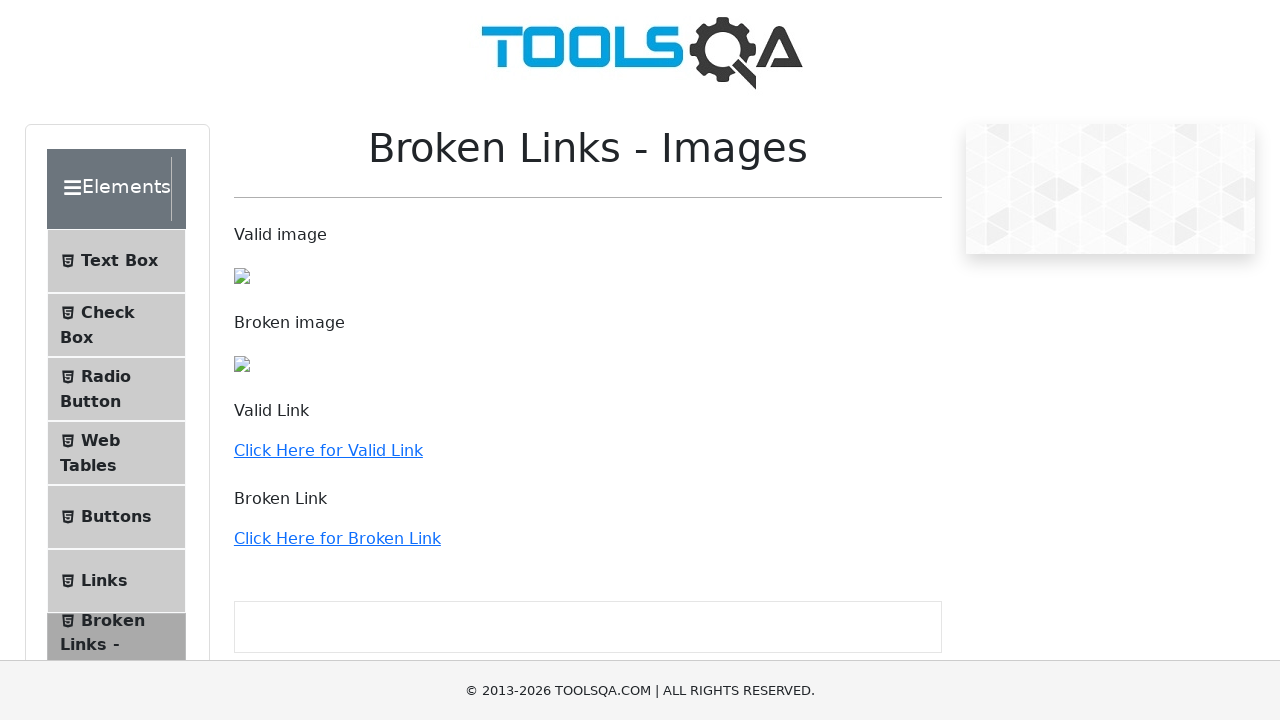

Found visible link with href: /webtables
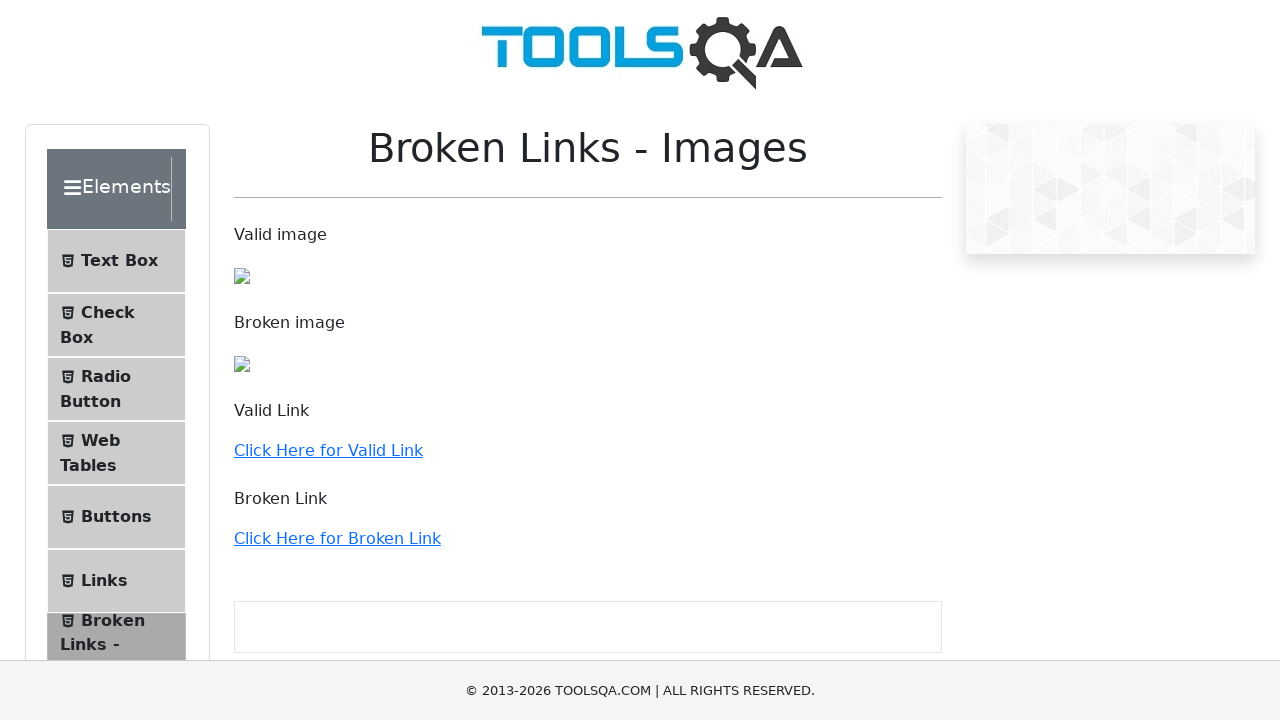

Found visible link with href: /buttons
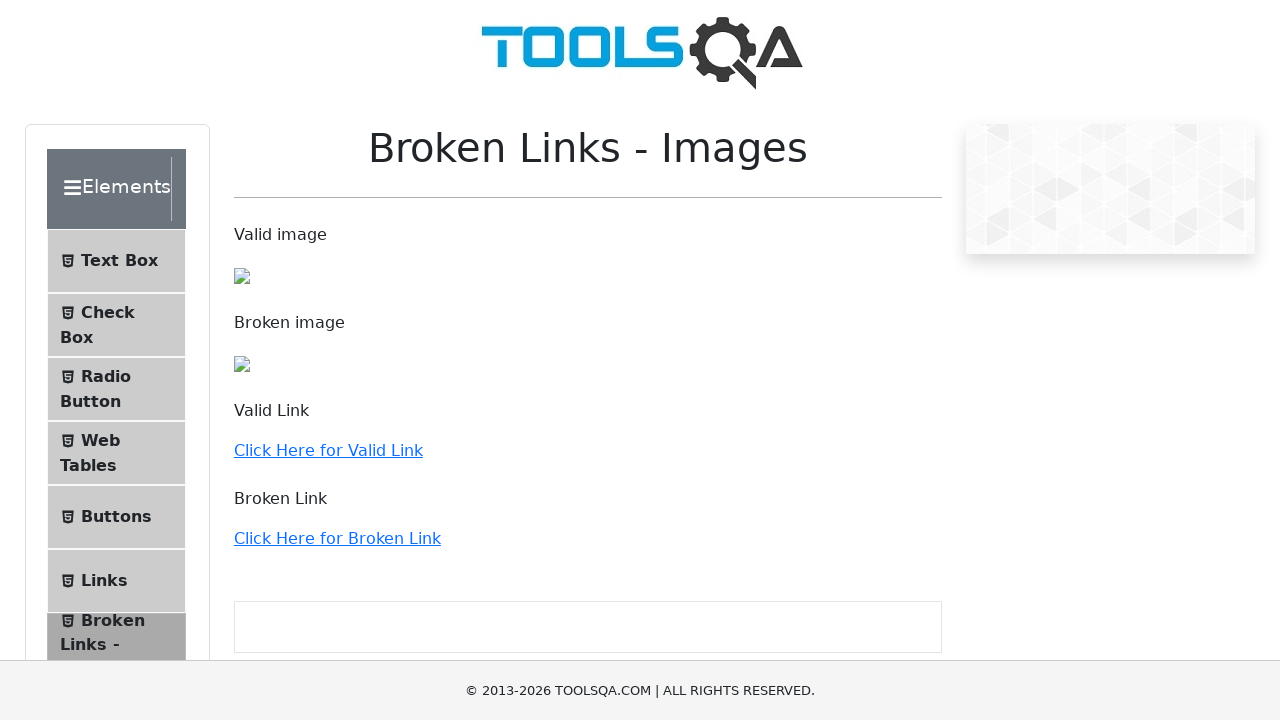

Found visible link with href: /links
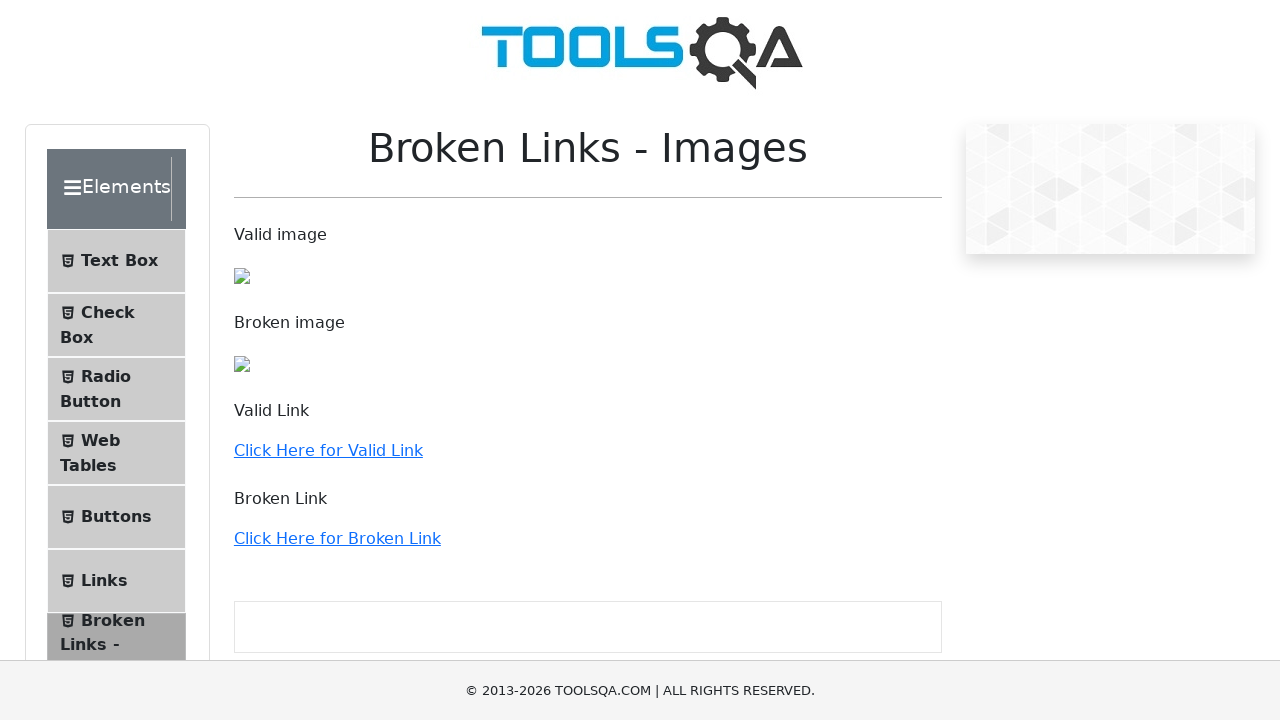

Found visible link with href: /broken
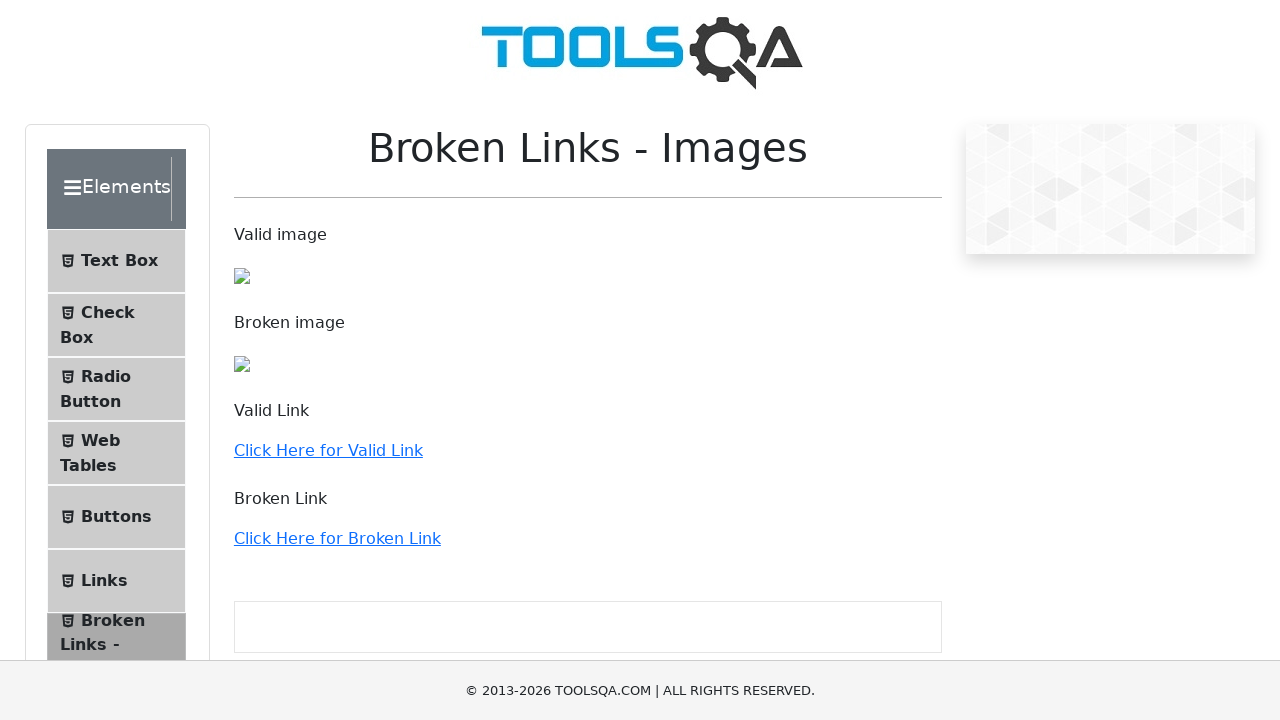

Found visible link with href: /upload-download
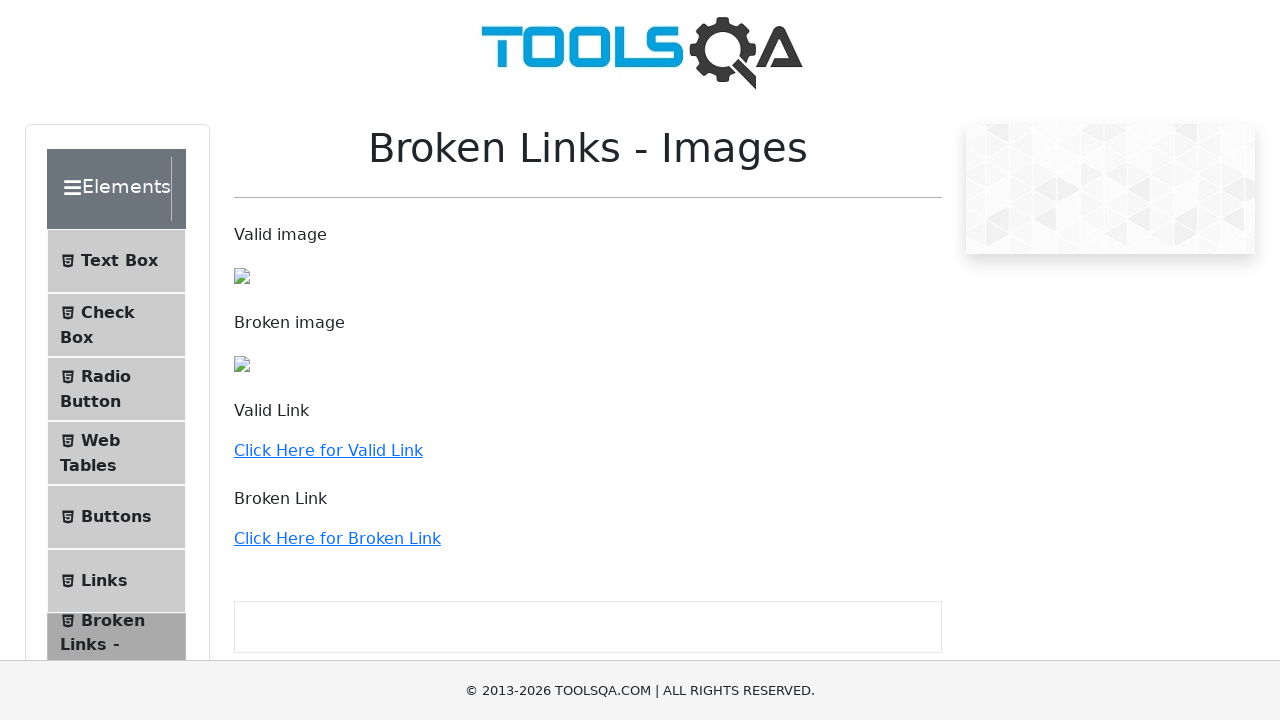

Found visible link with href: /dynamic-properties
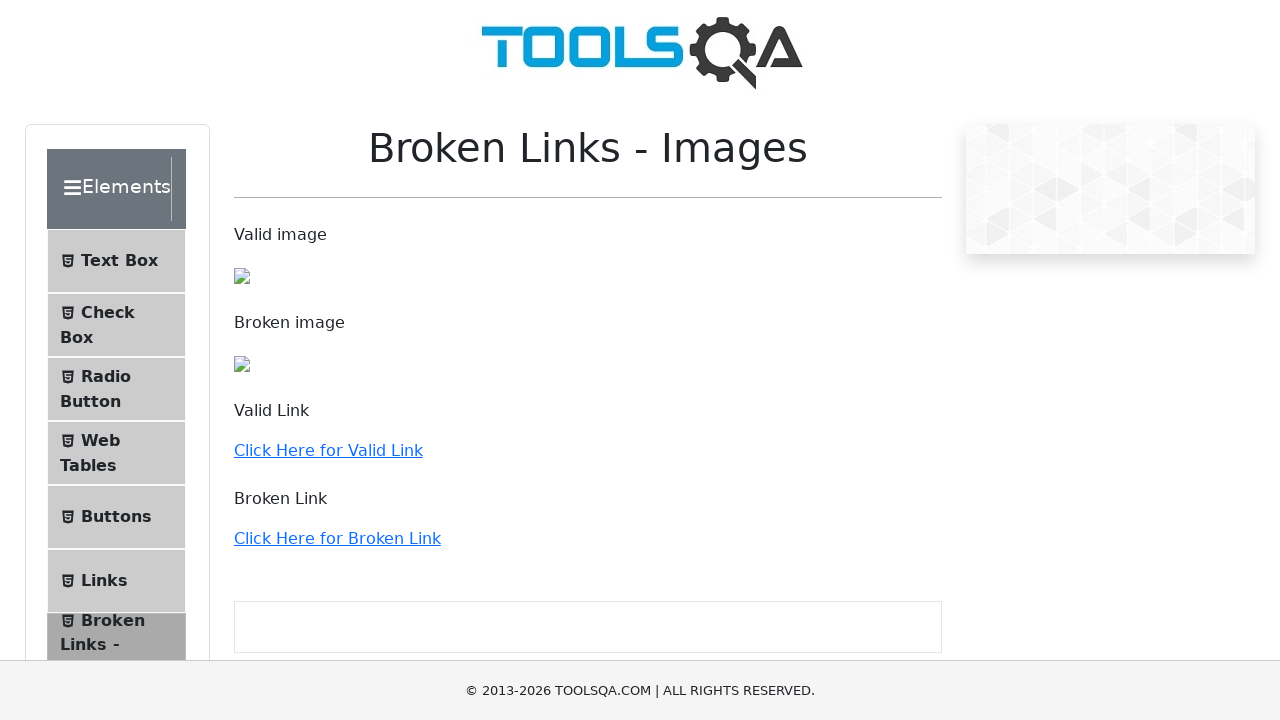

Found visible link with href: http://demoqa.com
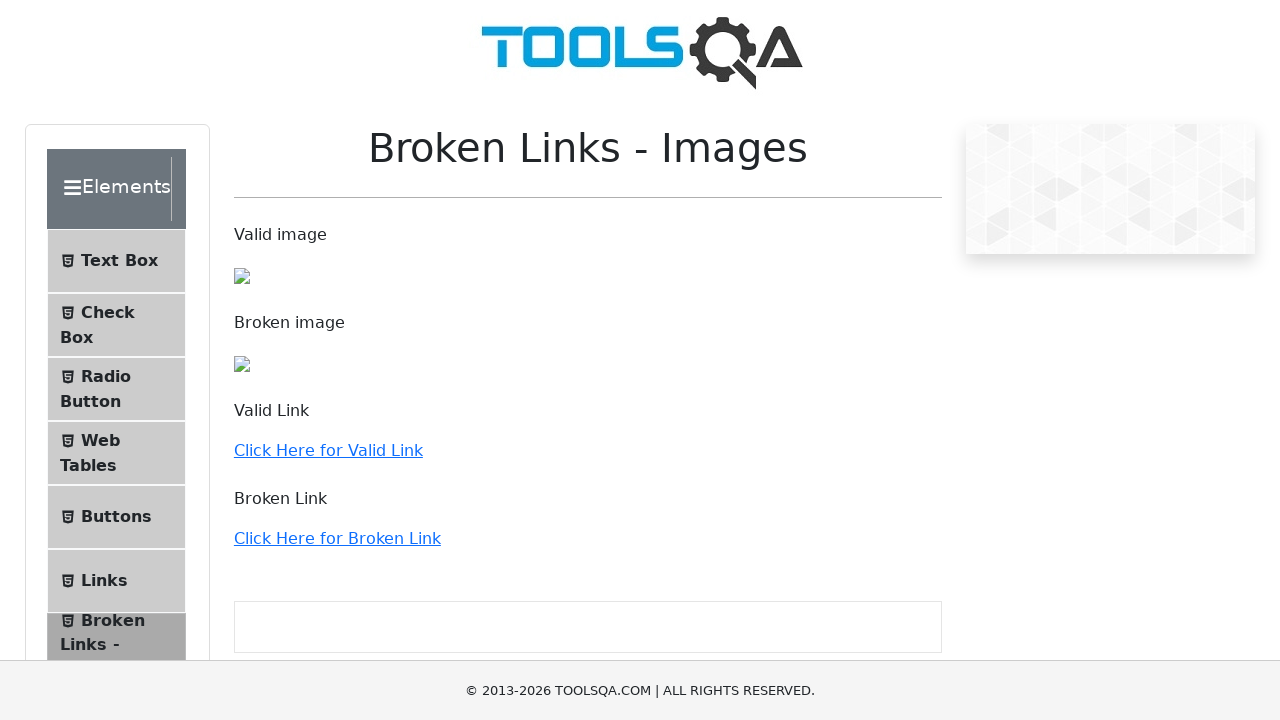

Found visible link with href: http://the-internet.herokuapp.com/status_codes/500
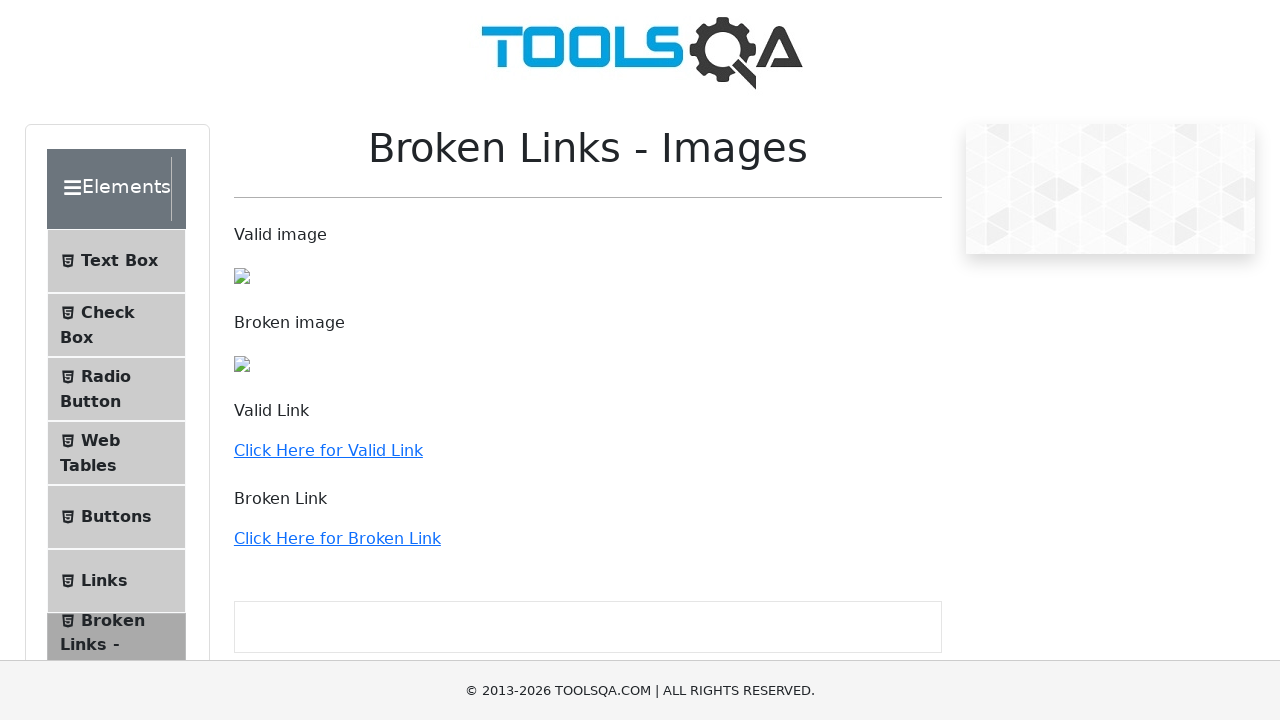

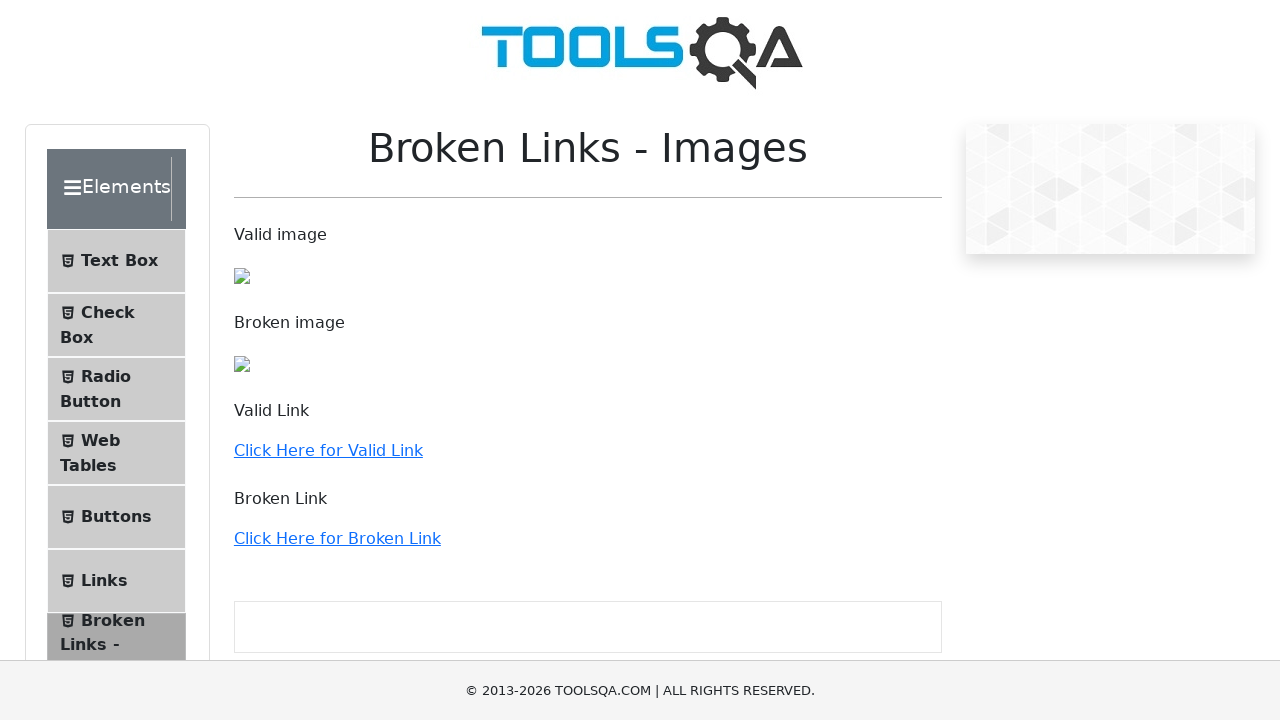